Solves a math captcha by reading a value, calculating a mathematical expression, filling the answer, selecting checkboxes, and submitting the form

Starting URL: https://suninjuly.github.io/math.html

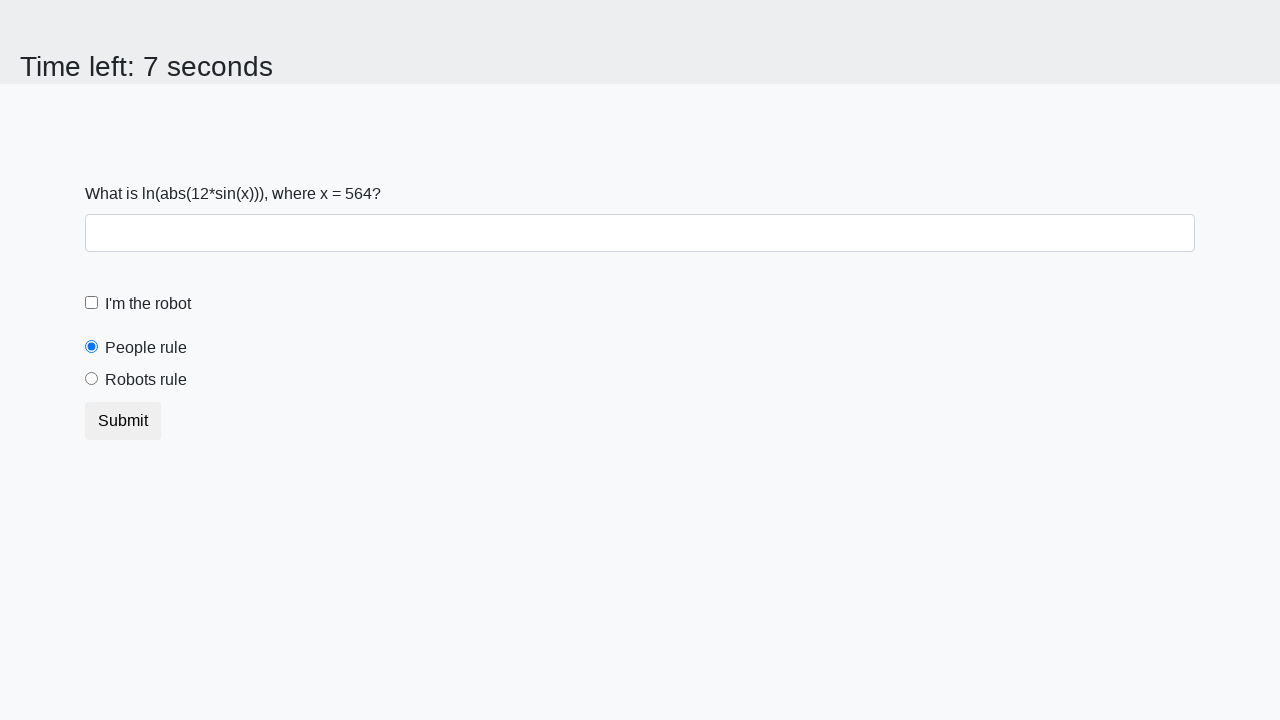

Located and read the x value from the math captcha
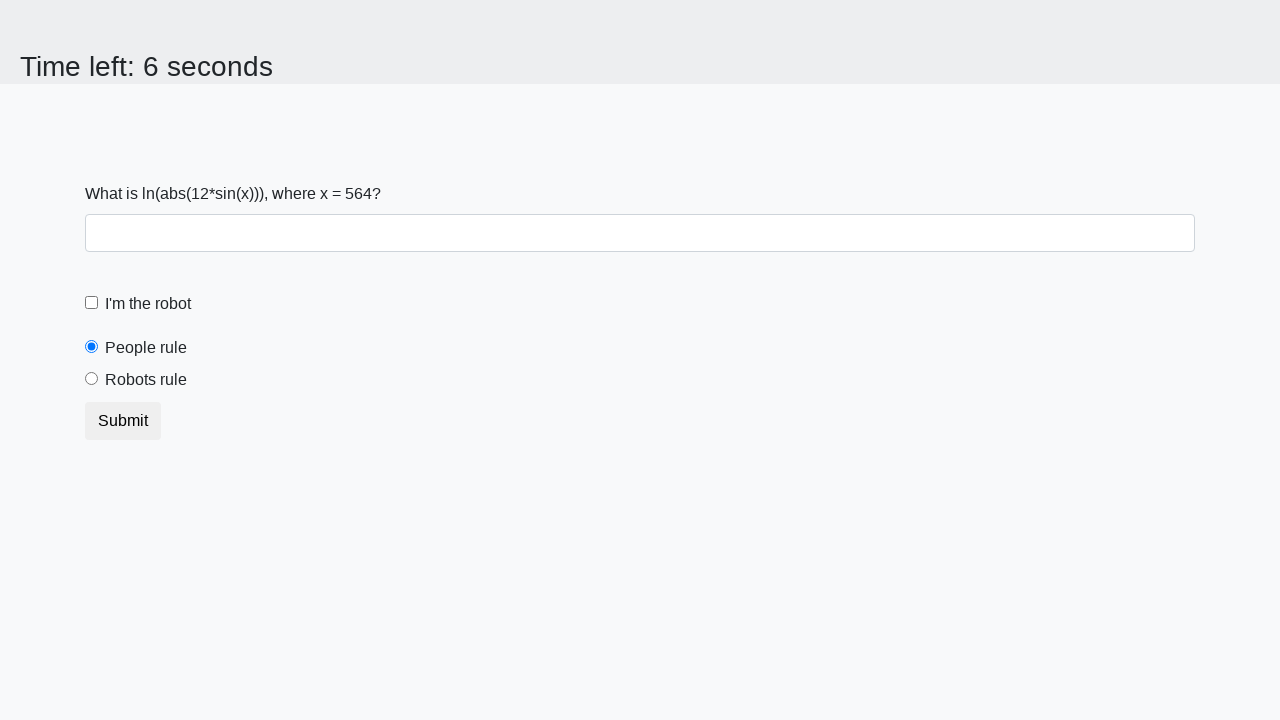

Calculated mathematical expression result: 2.4813644932571366
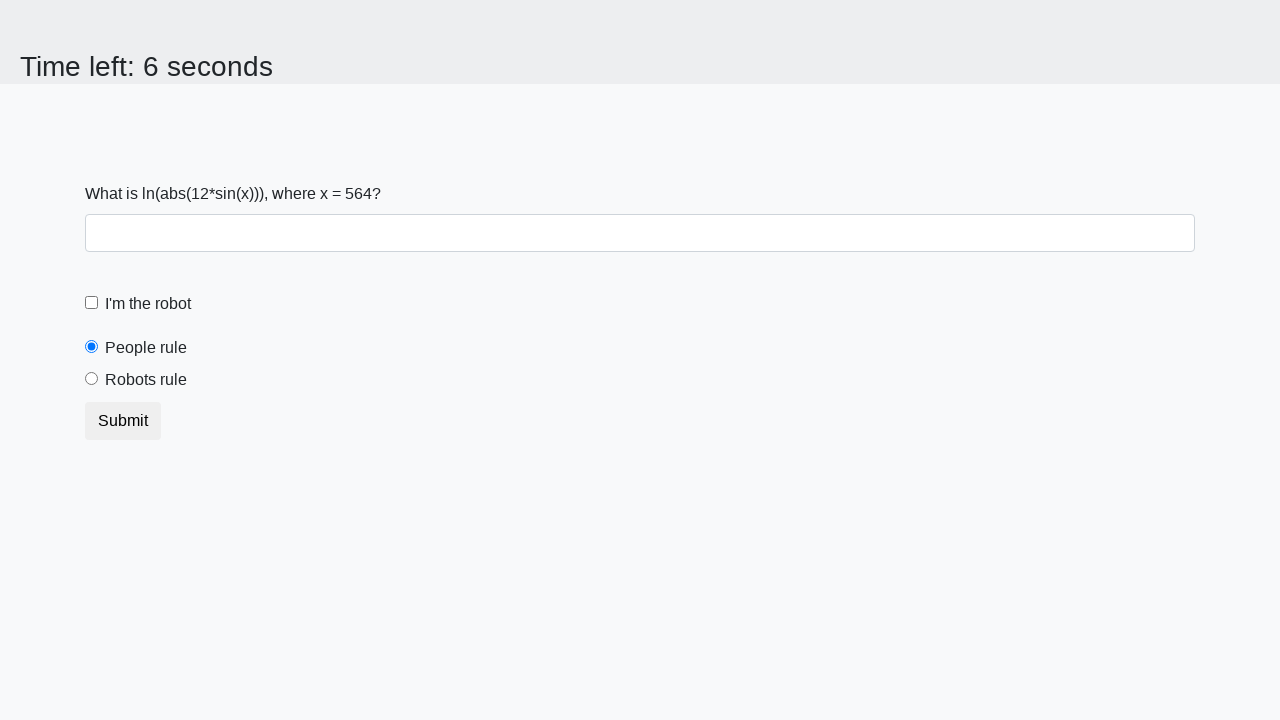

Filled in the answer field with calculated result on #answer
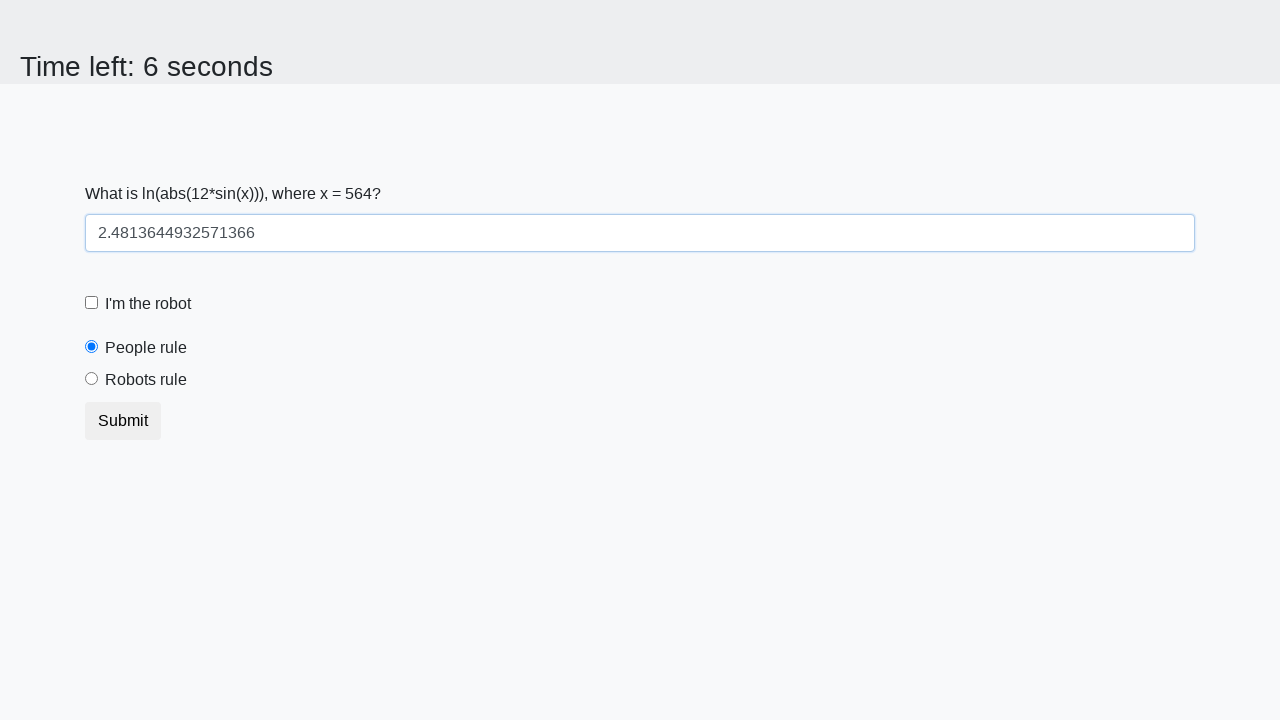

Checked the robot verification checkbox at (92, 303) on #robotCheckbox
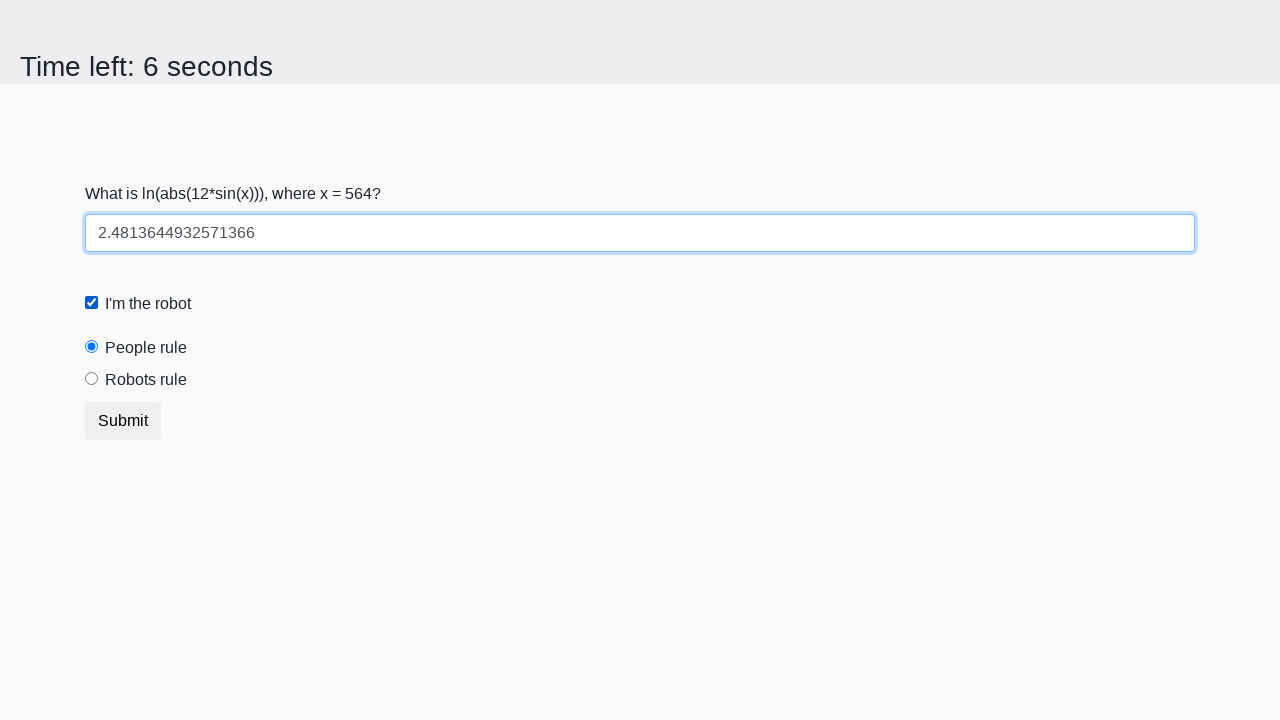

Selected the robots rule radio button at (92, 379) on #robotsRule
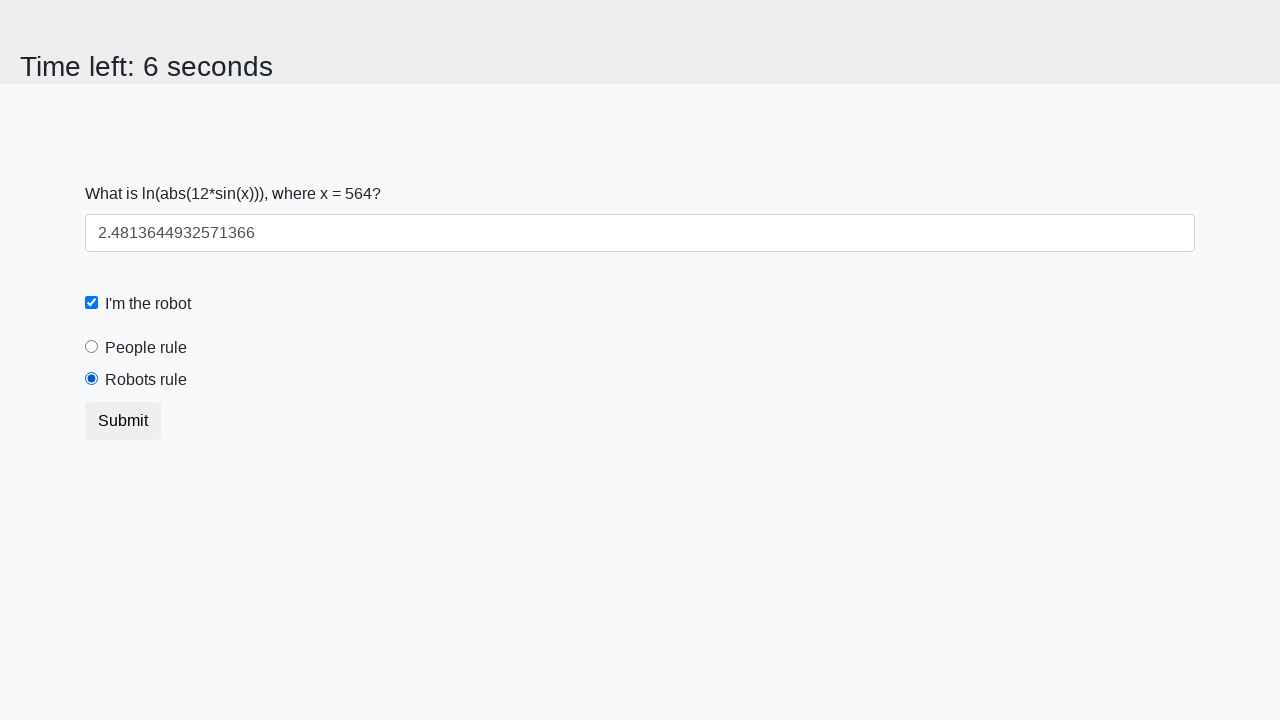

Clicked the submit button to complete the form at (123, 421) on .btn
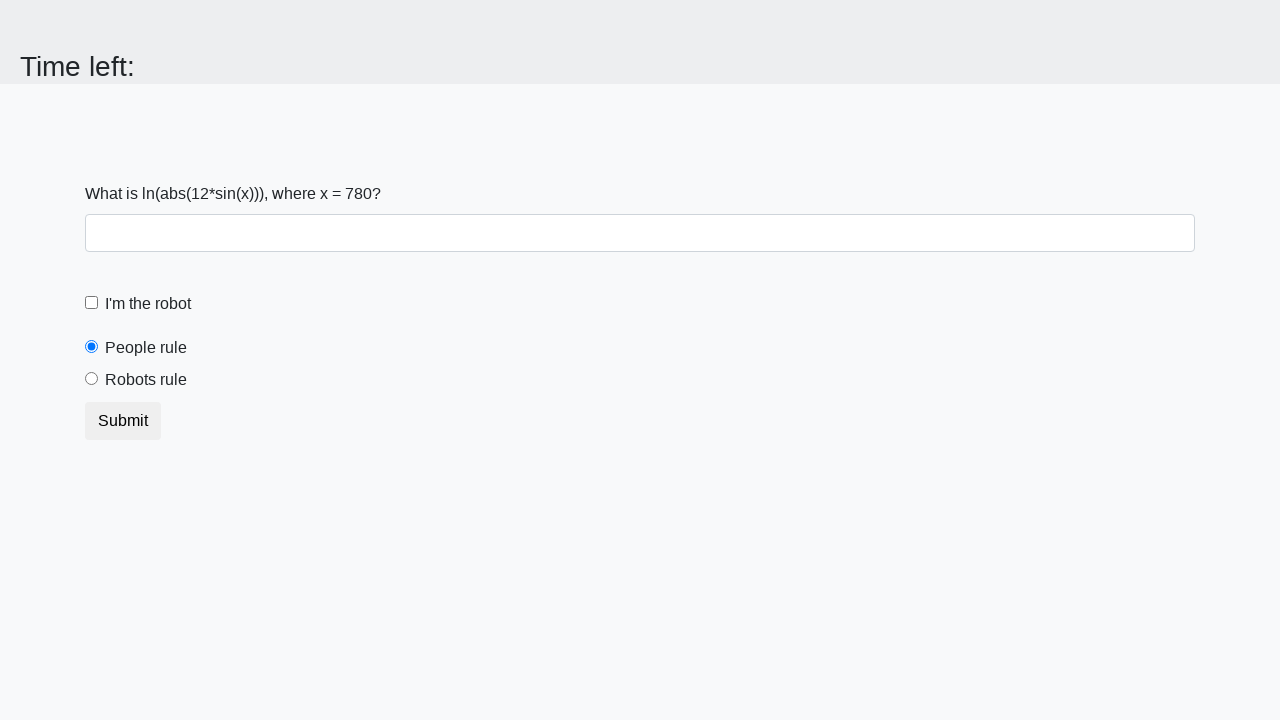

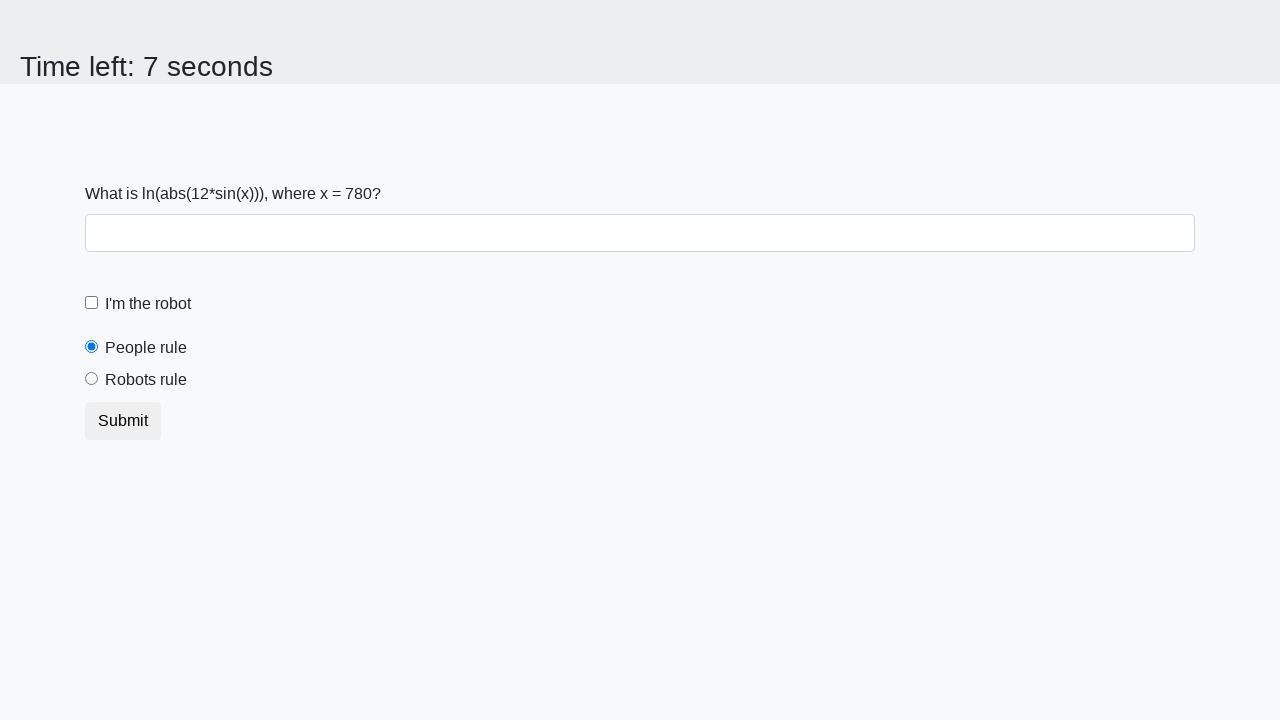